Navigates to Flipkart's homepage and waits for the page to load completely

Starting URL: https://www.flipkart.com

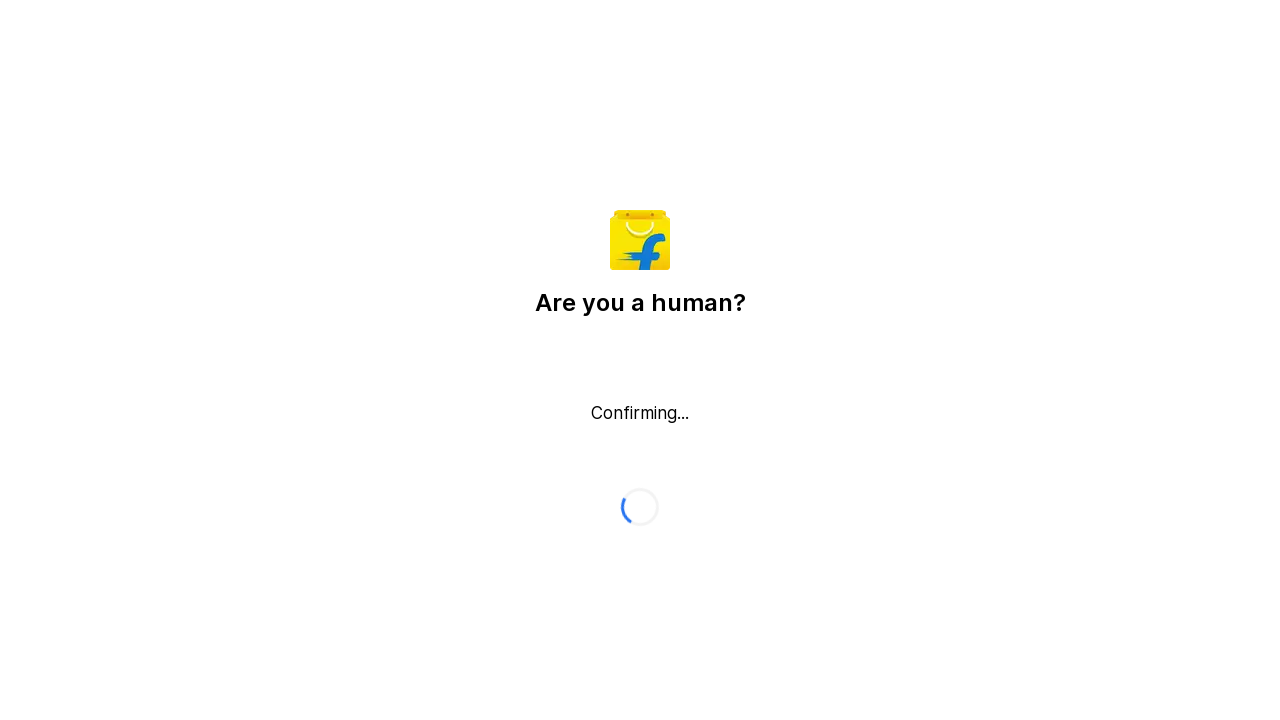

Waited for DOM content to be loaded on Flipkart homepage
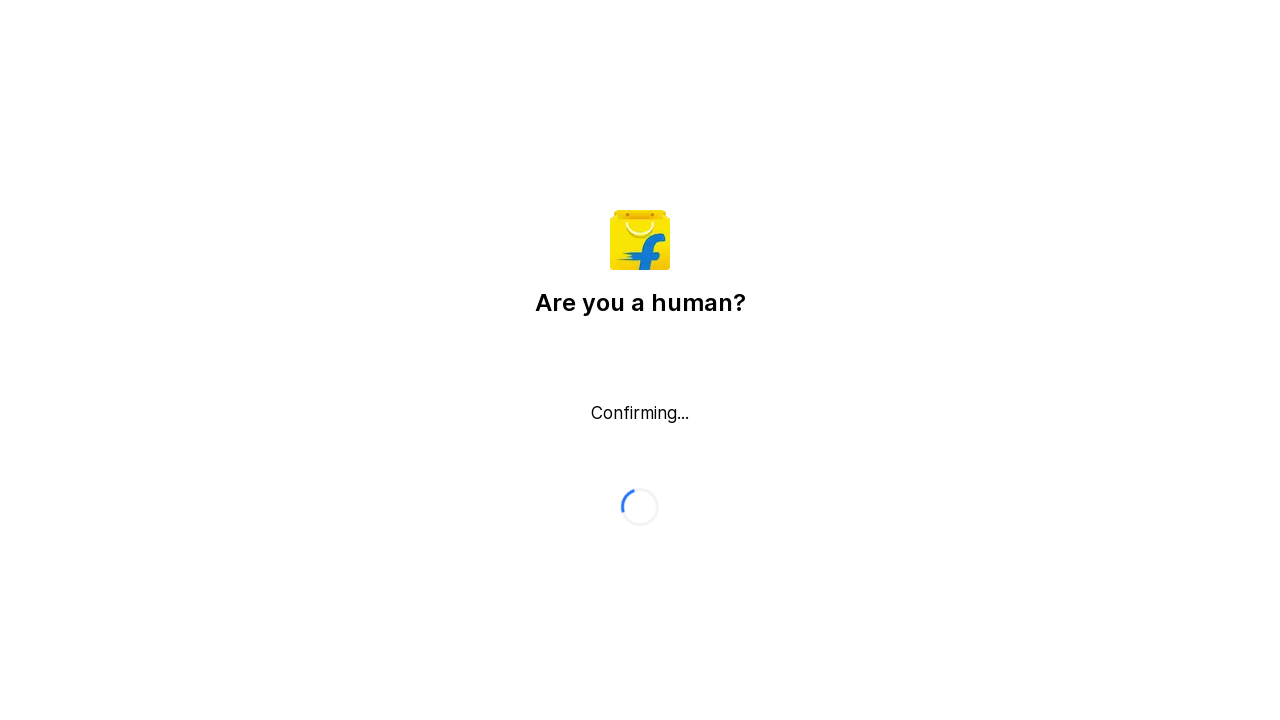

Verified page has loaded by confirming body element is present
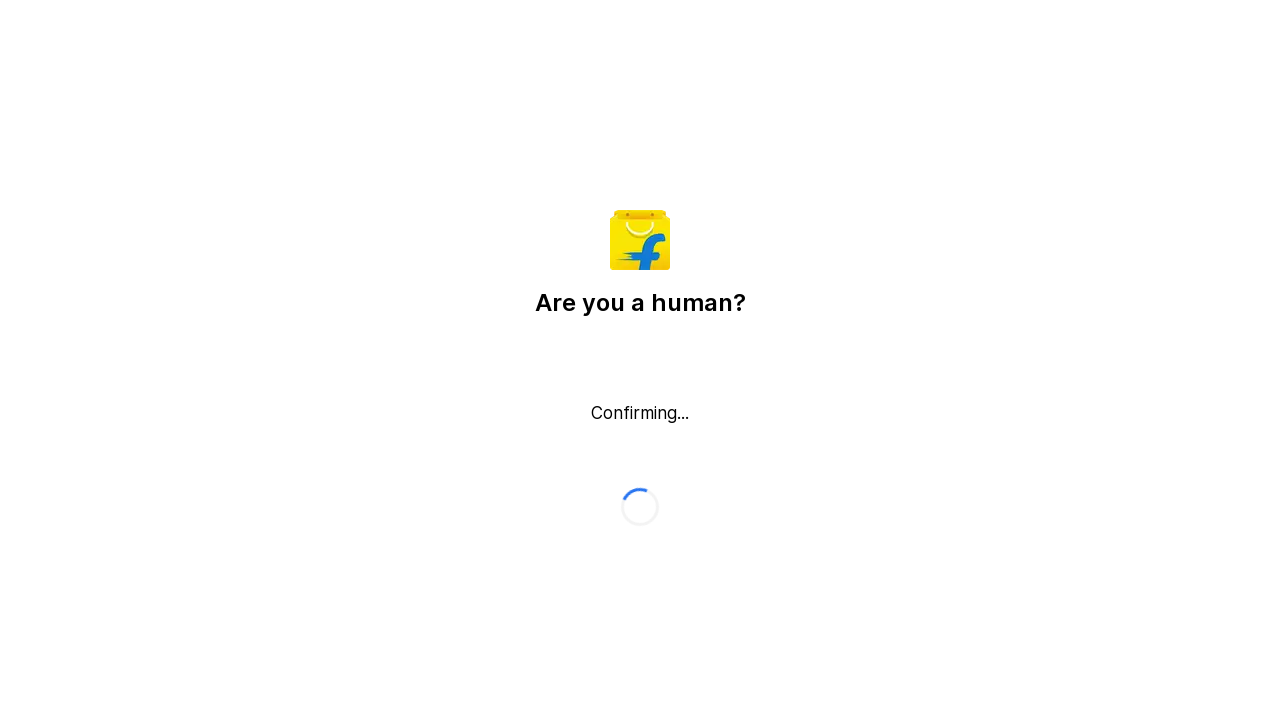

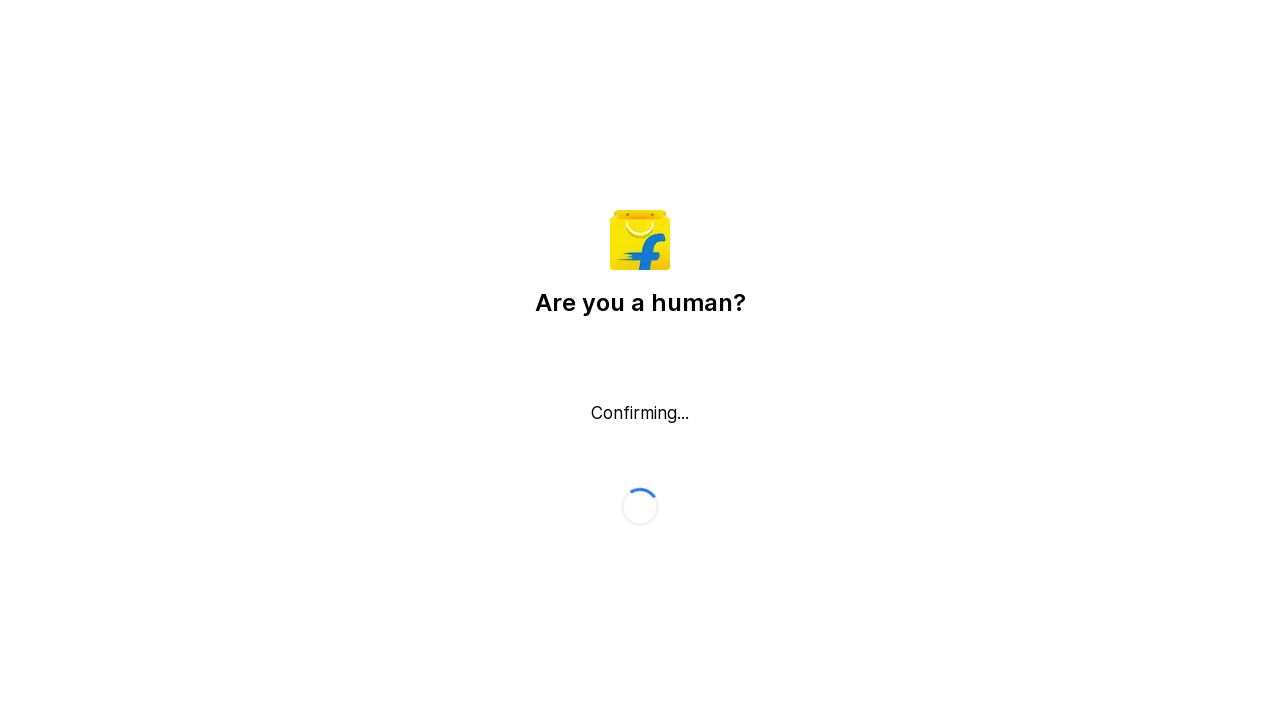